Tests keyboard input events by sending the 'u' key and then performing Ctrl+A (select all) and Ctrl+C (copy) keyboard shortcuts on an input events training page.

Starting URL: https://www.training-support.net/selenium/input-events

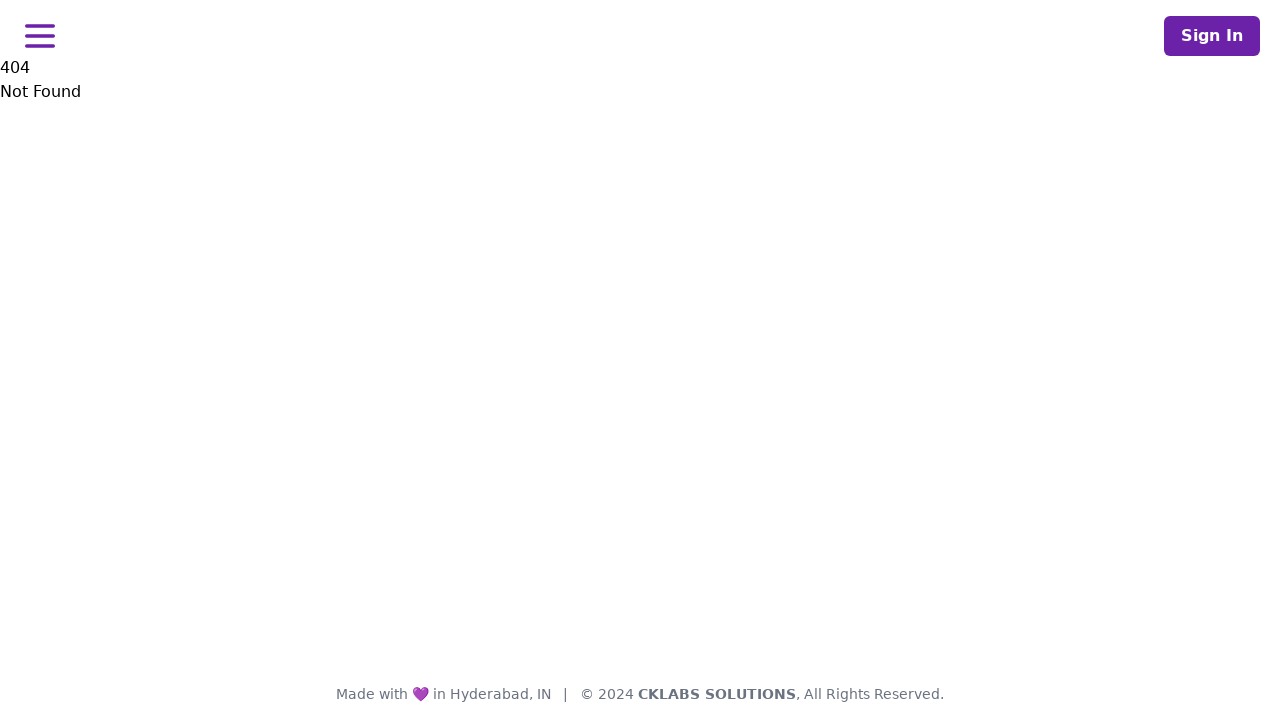

Pressed 'u' key on input events page
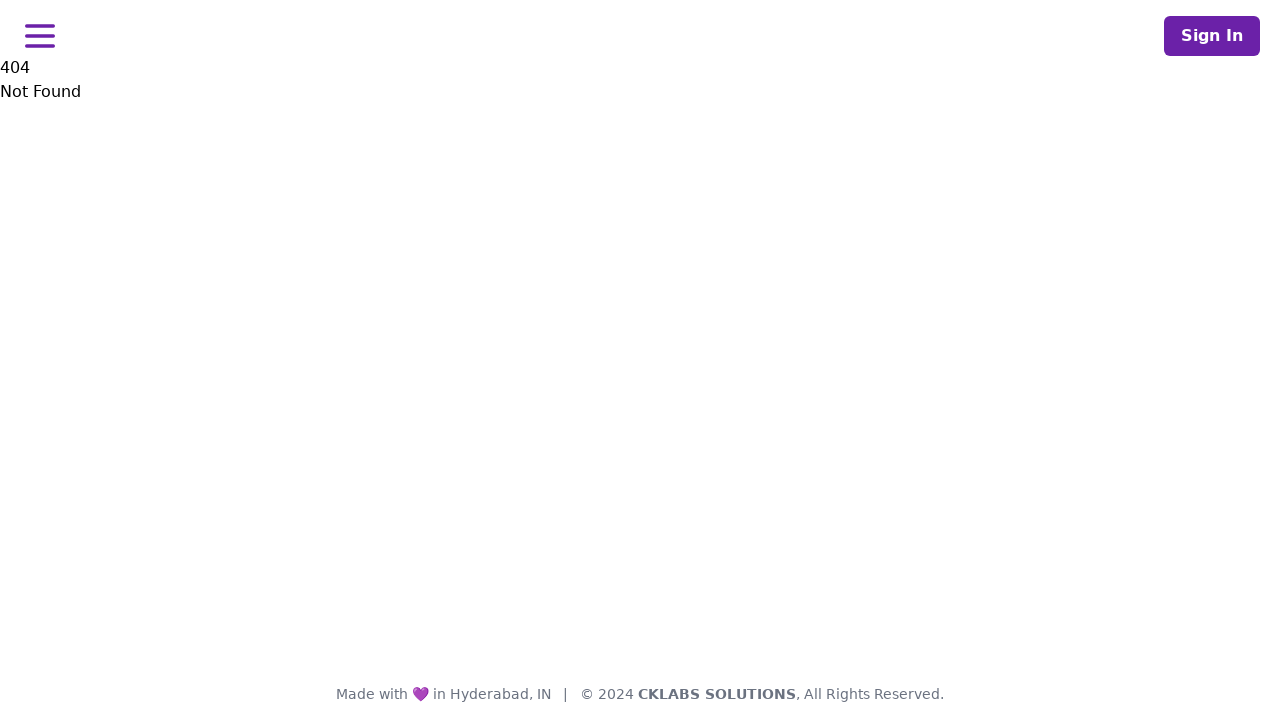

Performed Ctrl+A to select all text
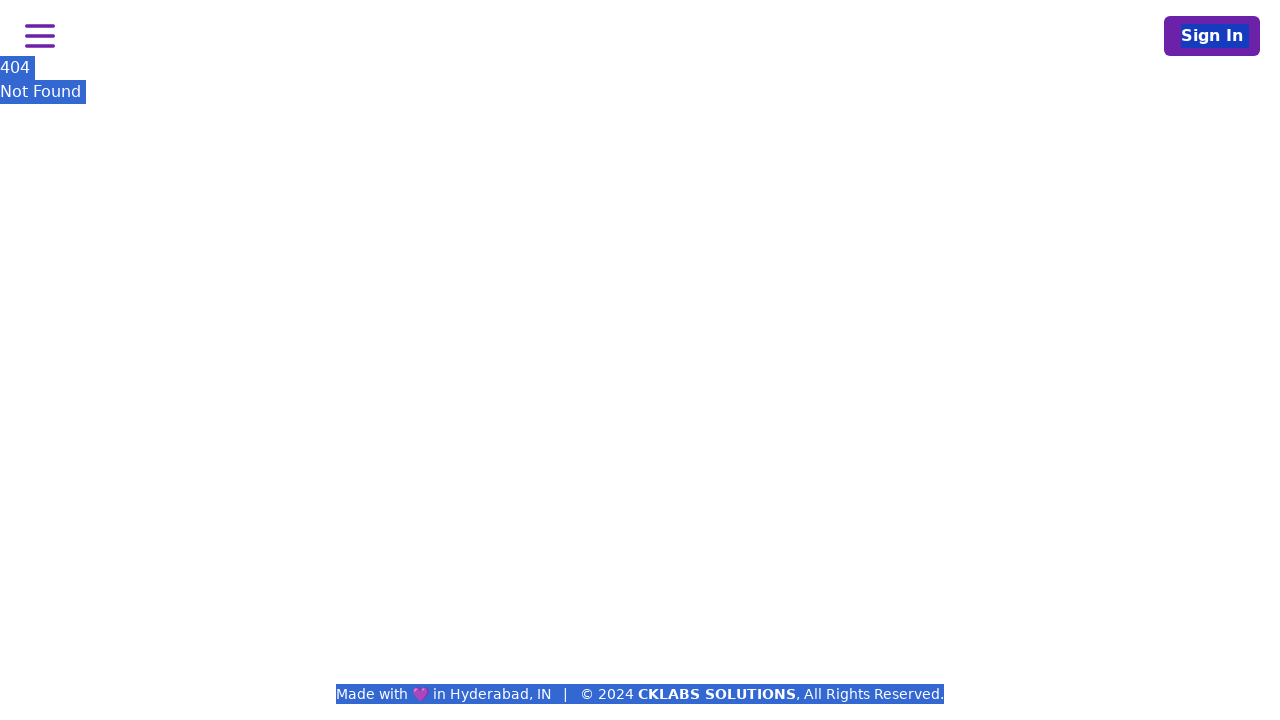

Performed Ctrl+C to copy selected text
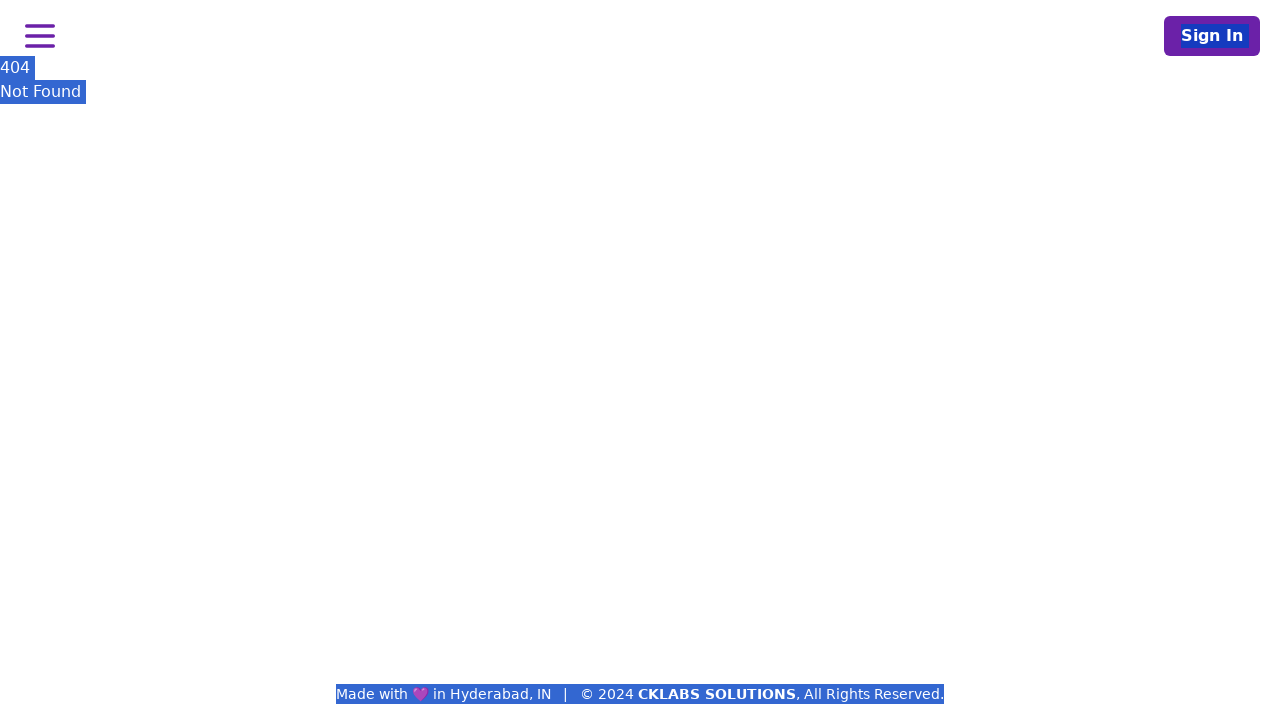

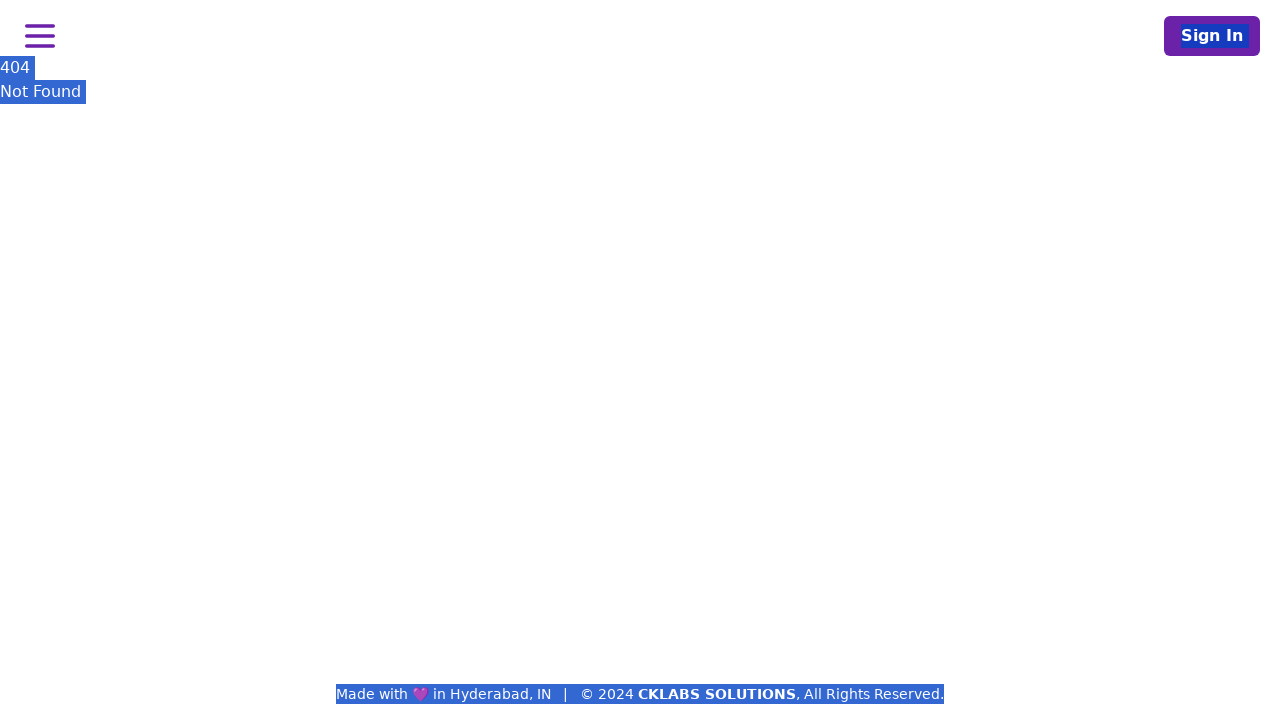